Navigates to Nike SNKRS launch page and checks for specific product links, clicking on one if found

Starting URL: https://www.nike.com/launch/

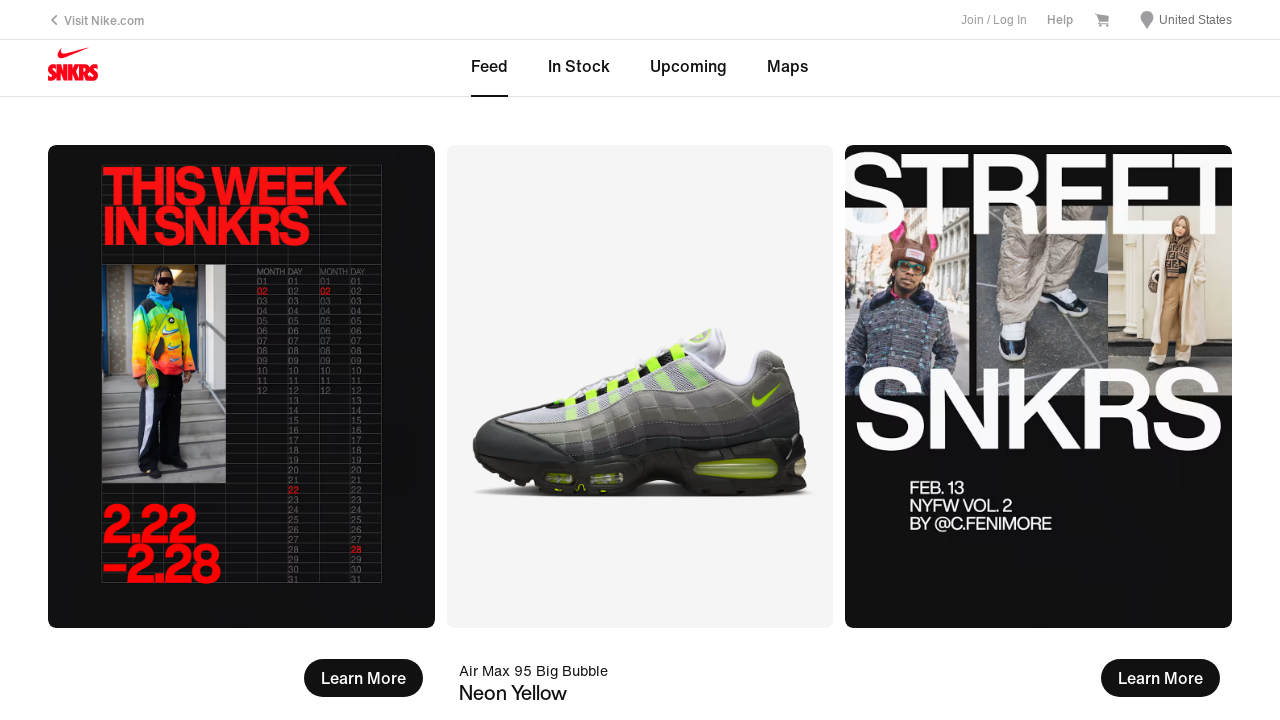

Waited for page to load with networkidle state
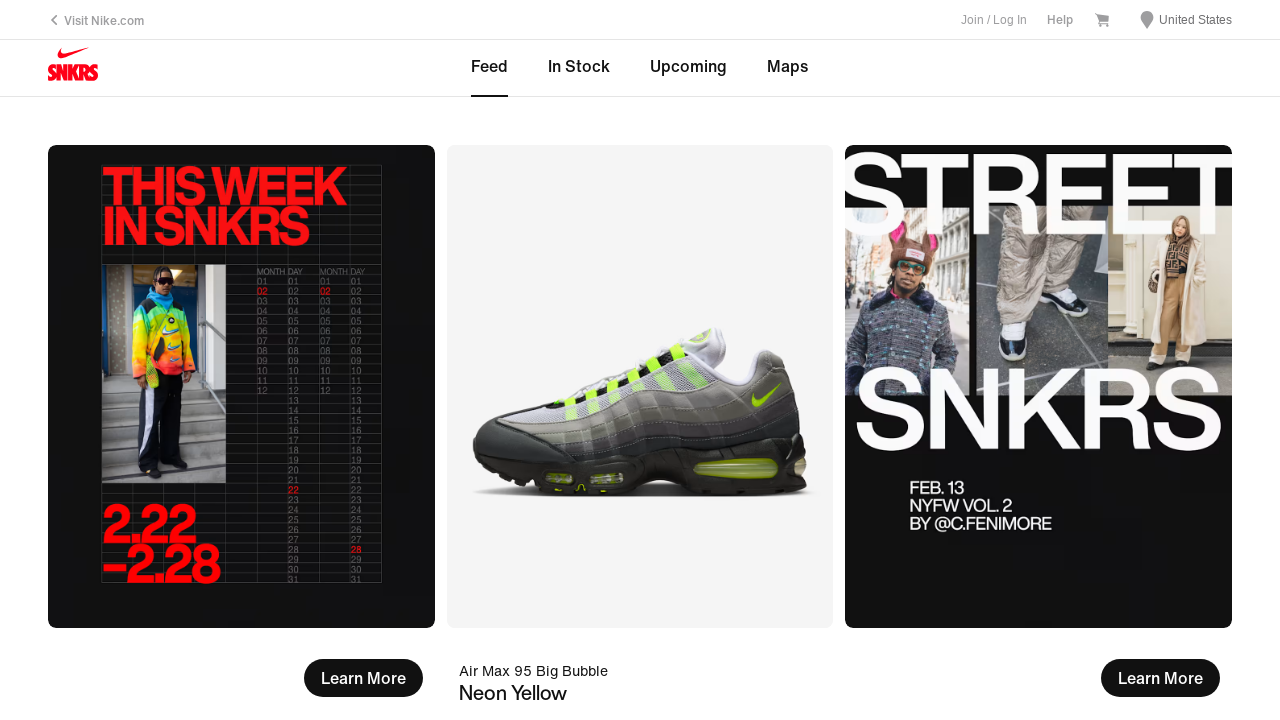

Found all product links containing 'air-max' in href
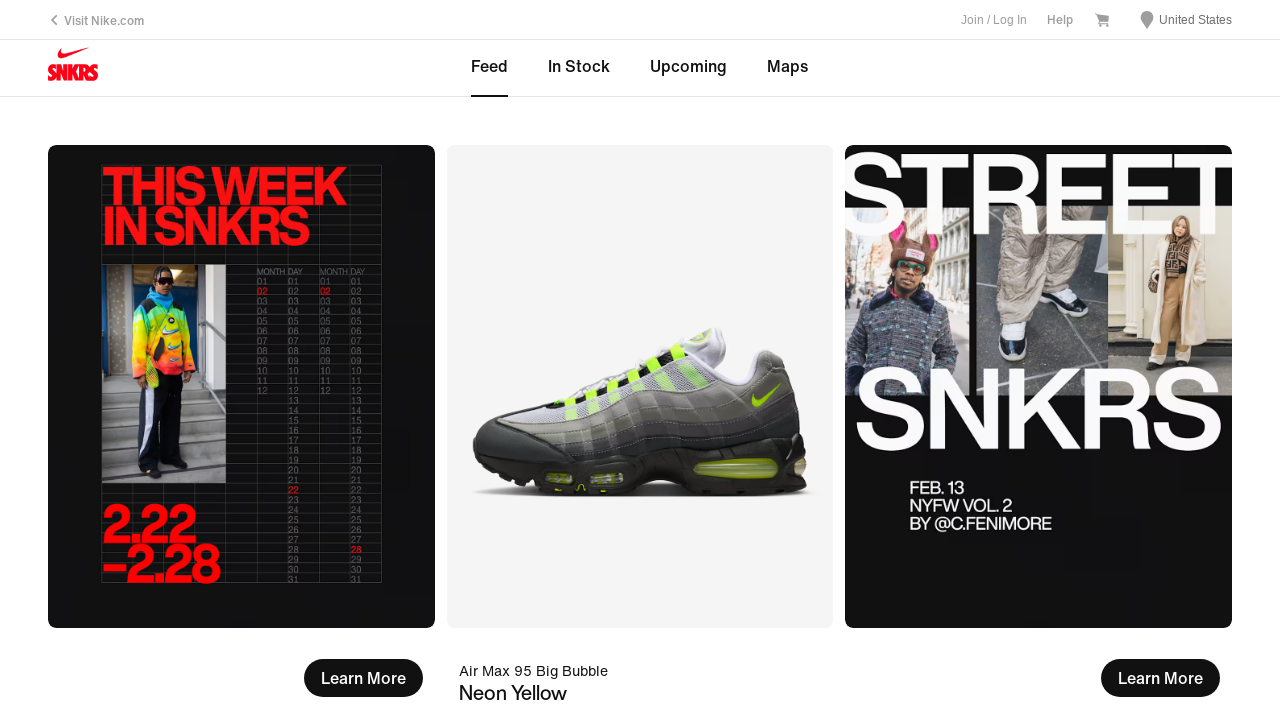

Clicked the first Air Max product link found on Nike SNKRS launch page at (640, 416) on a[href*='air-max'] >> nth=0
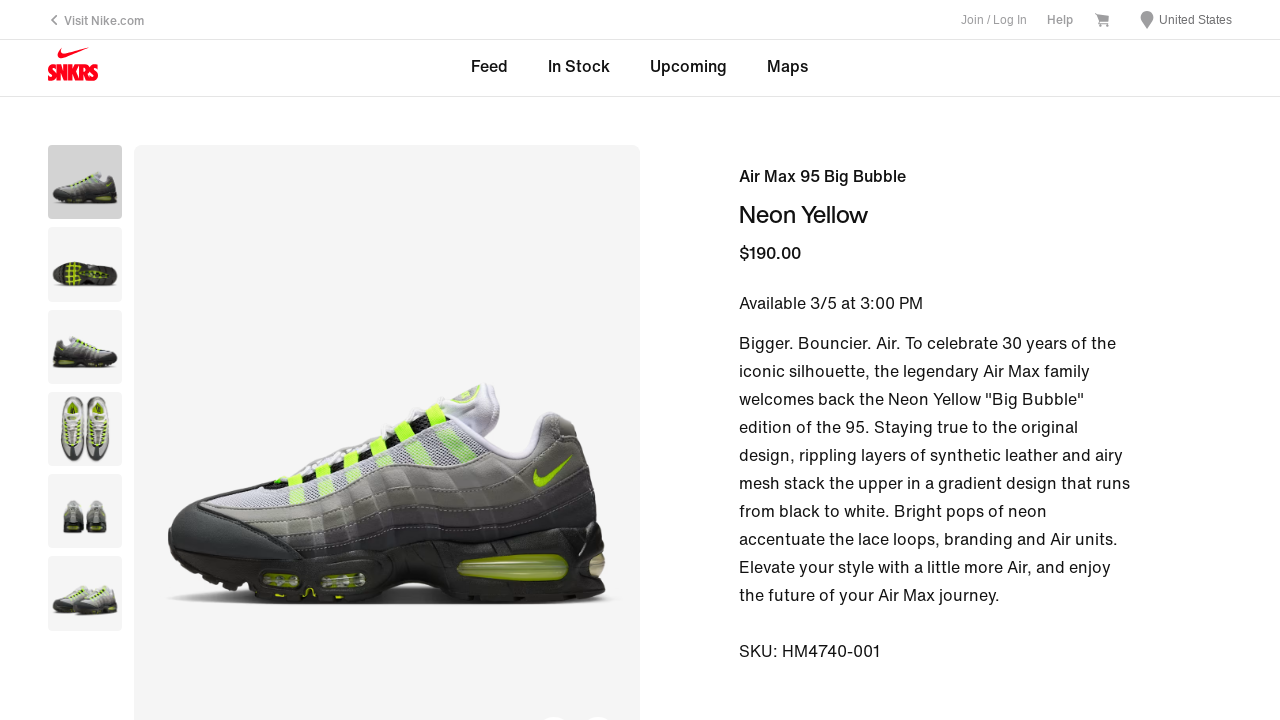

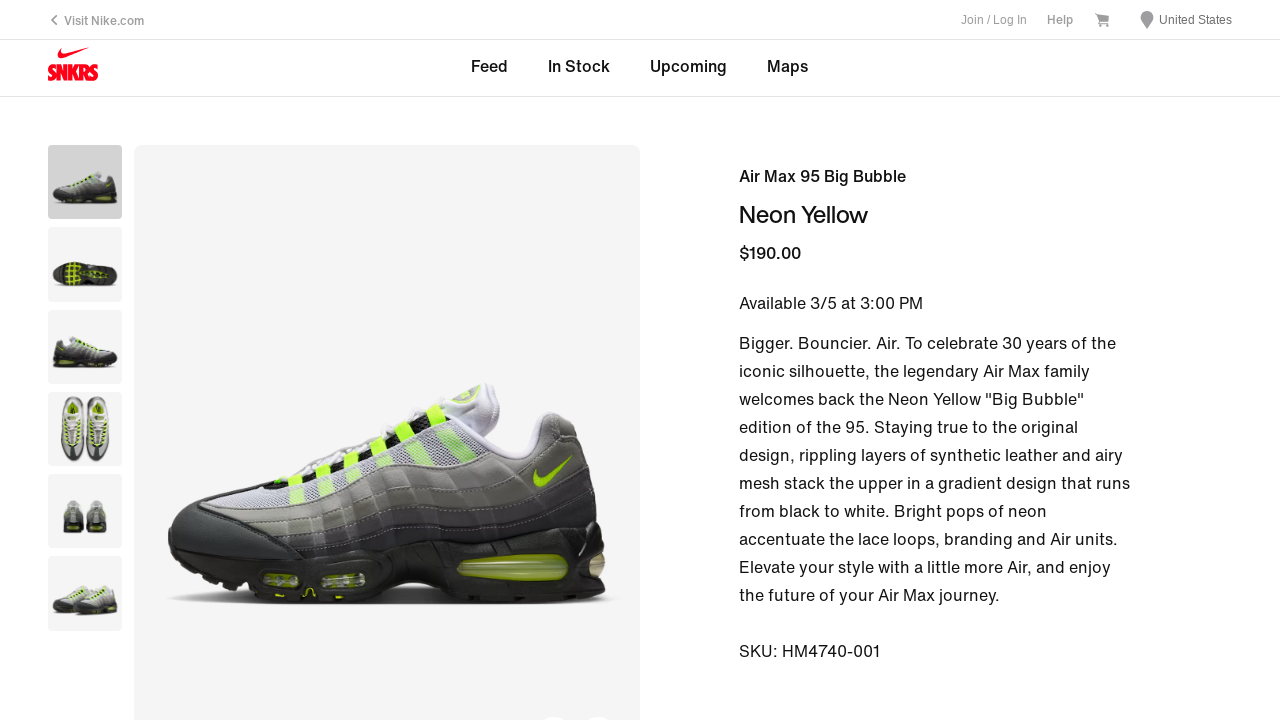